Tests Google Translate functionality by entering text in the source language input field and waiting for the translated result to appear in the target language output area.

Starting URL: https://translate.google.com/?sl=en&tl=hy

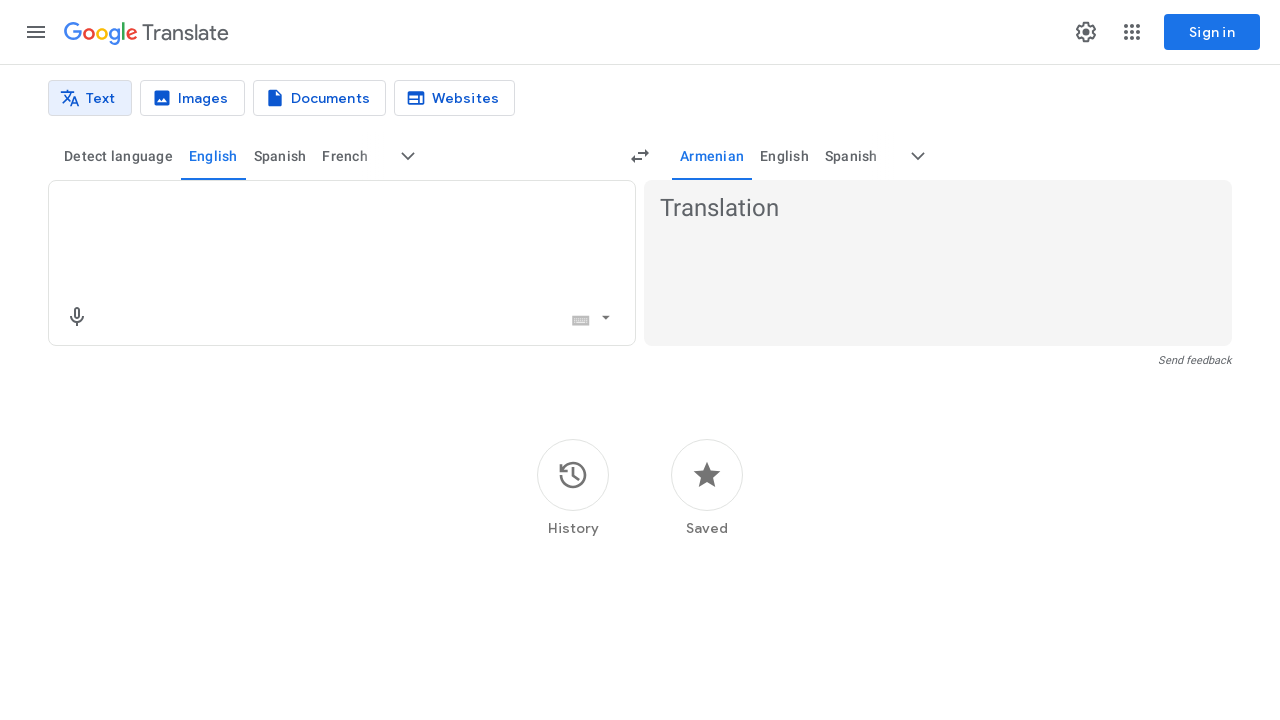

Waited for source text input field to be available
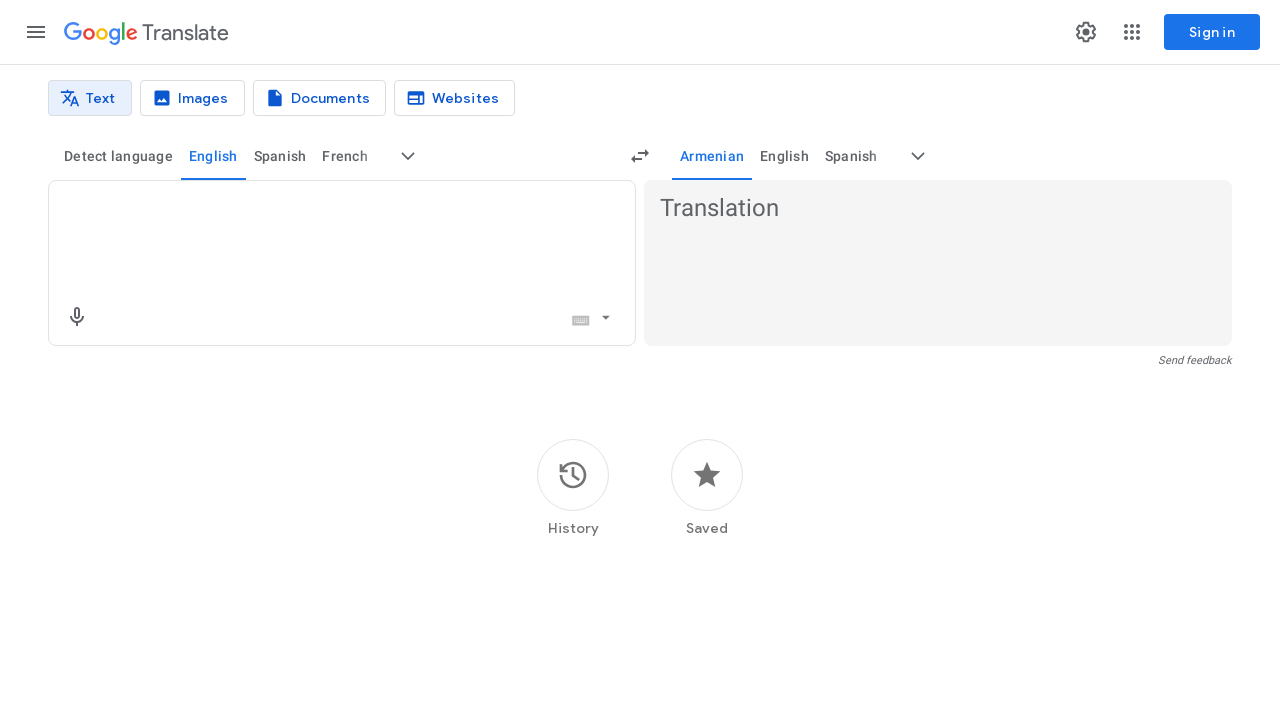

Filled source text input with 'Hello, how are you today?' on textarea[aria-label='Source text']
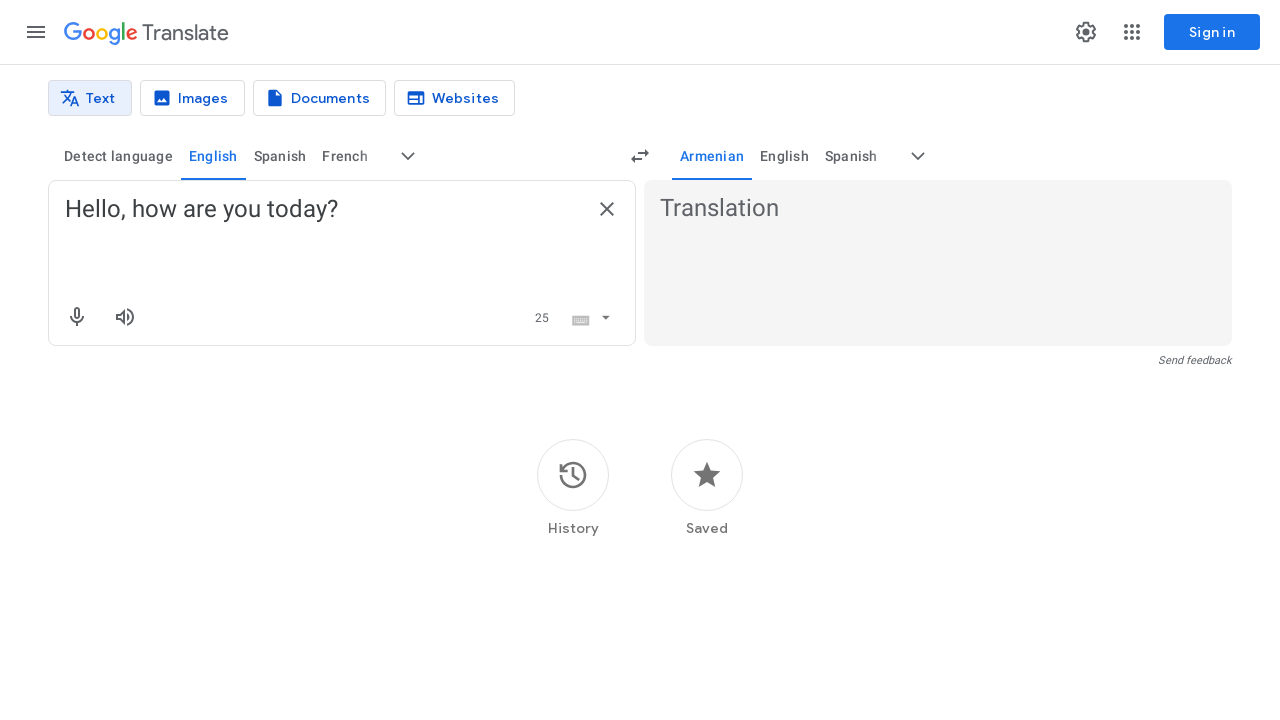

Waited for translation result to appear in target language output
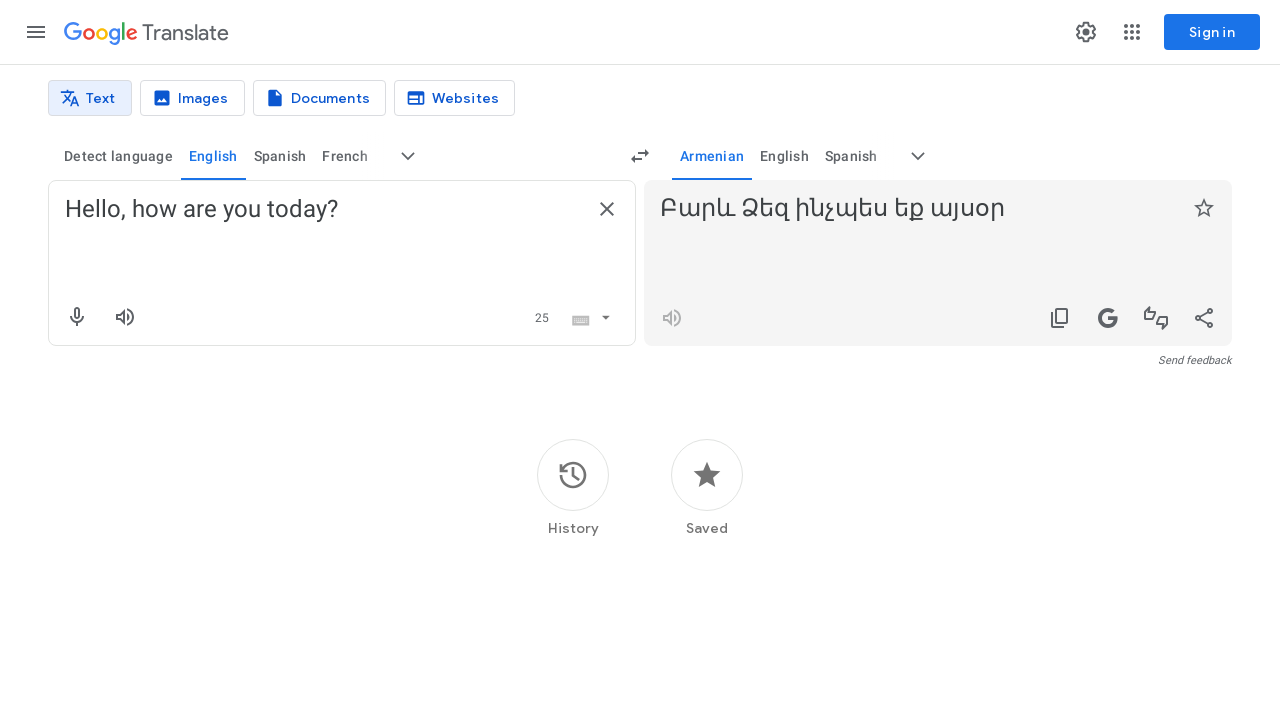

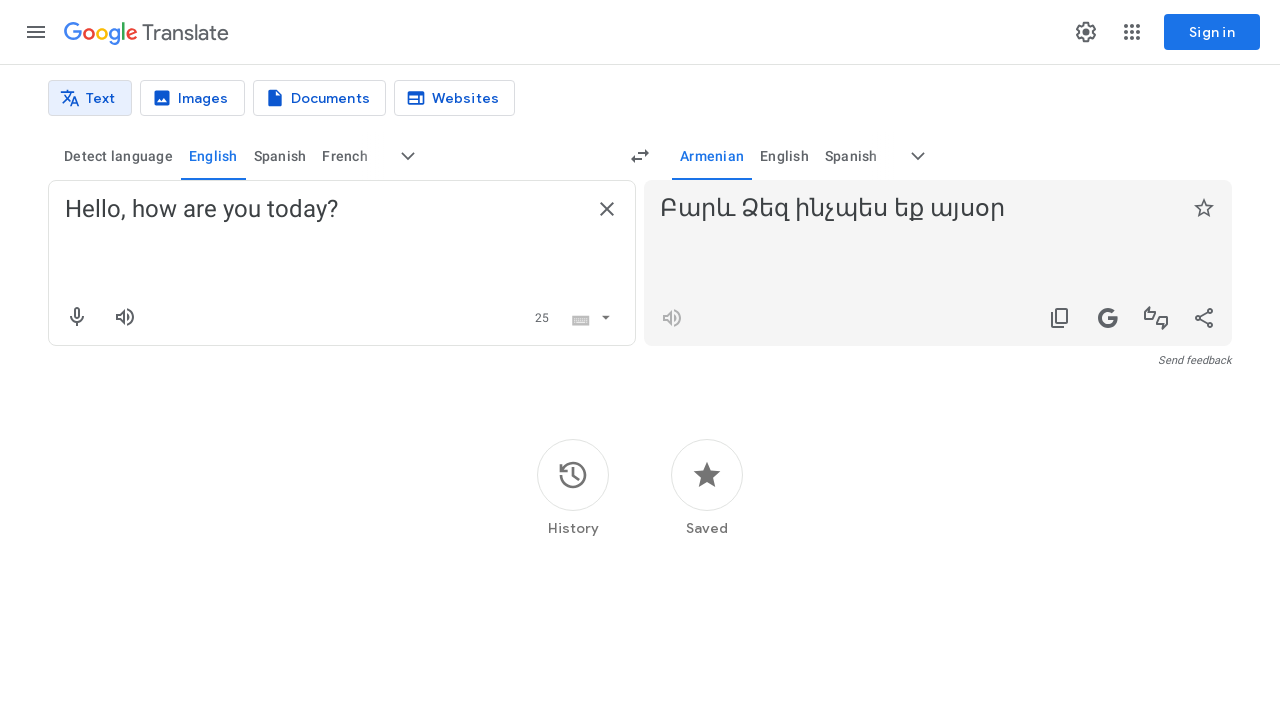